Tests window handling by opening a new window and switching between parent and child windows

Starting URL: https://rahulshettyacademy.com/AutomationPractice/

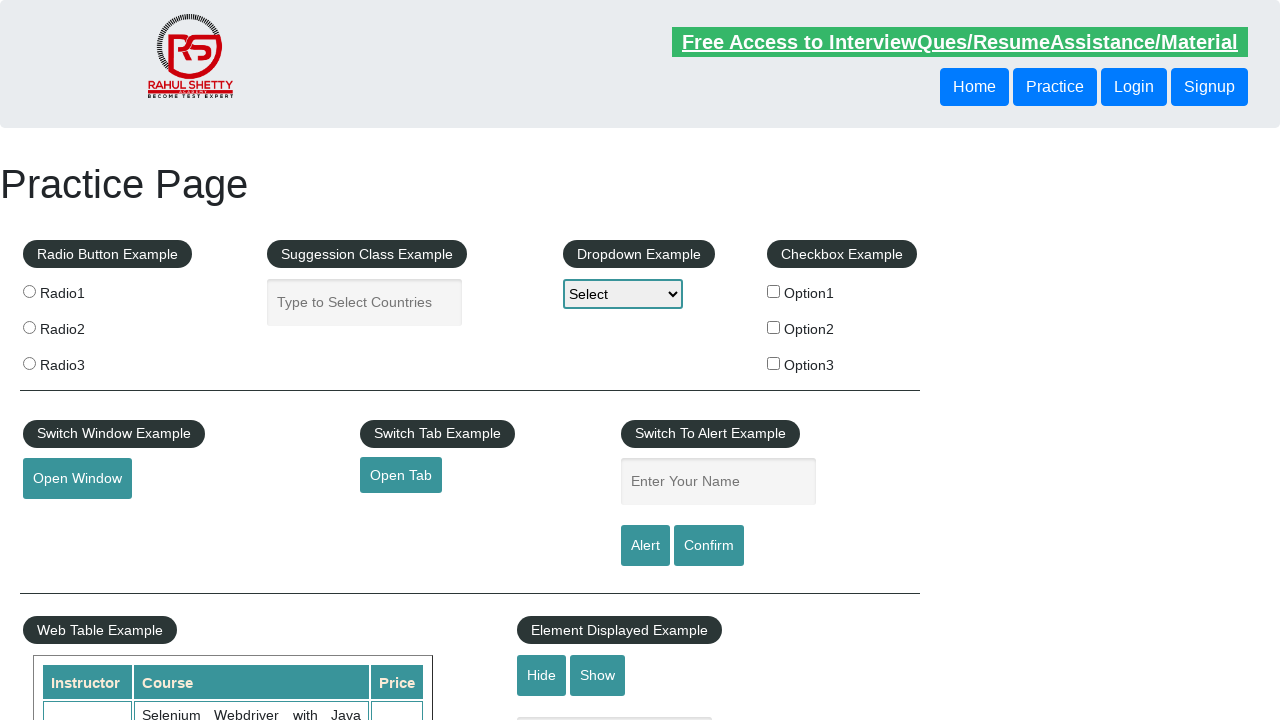

Stored reference to parent page
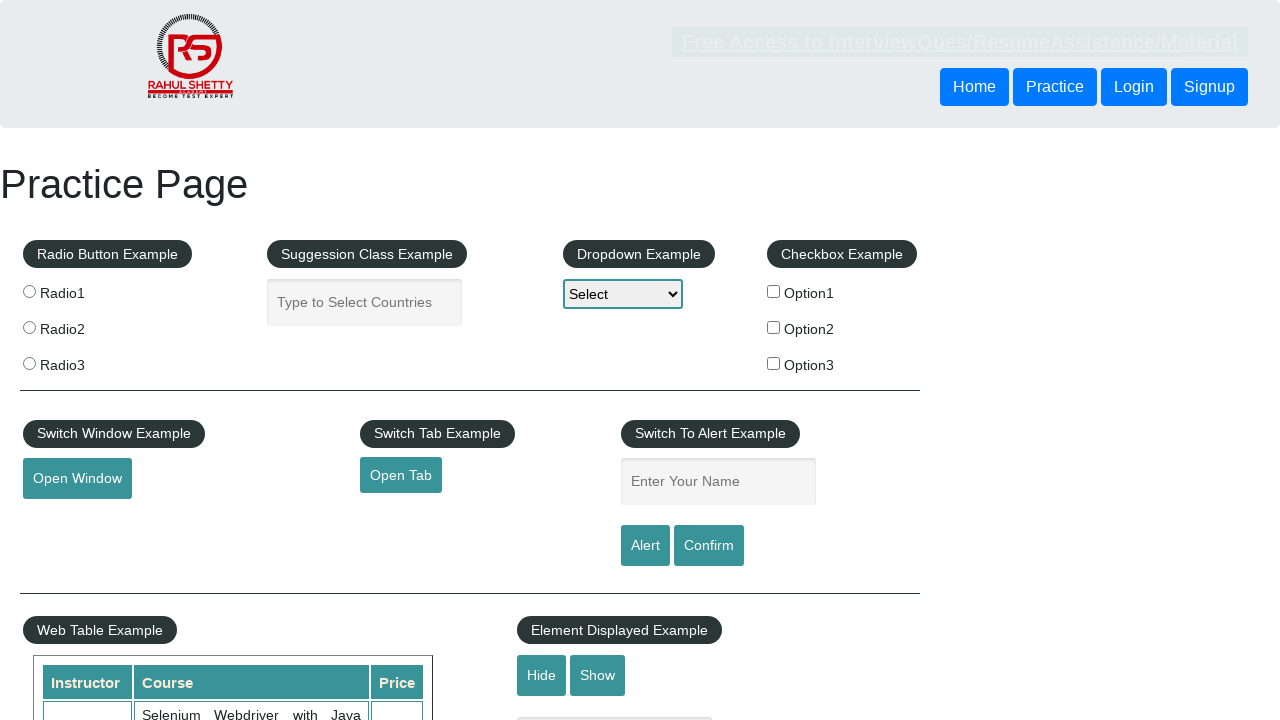

Clicked button to open new window at (77, 479) on #openwindow
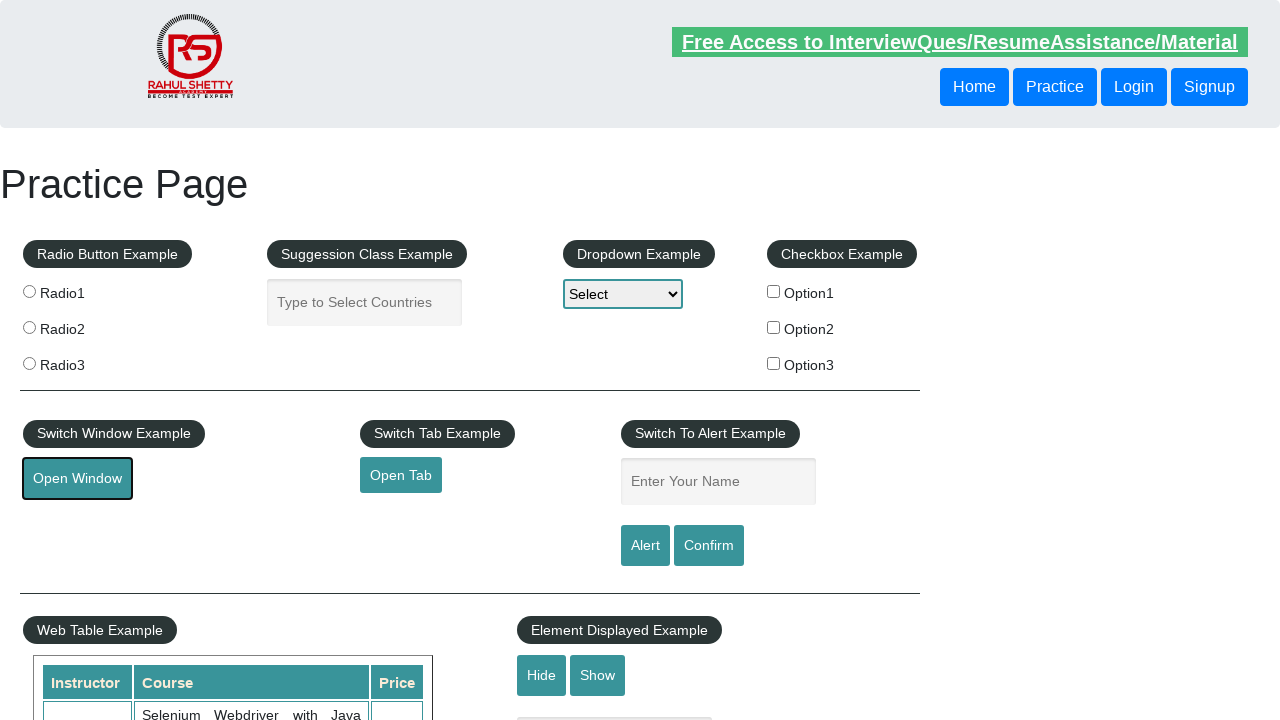

Captured reference to newly opened child window
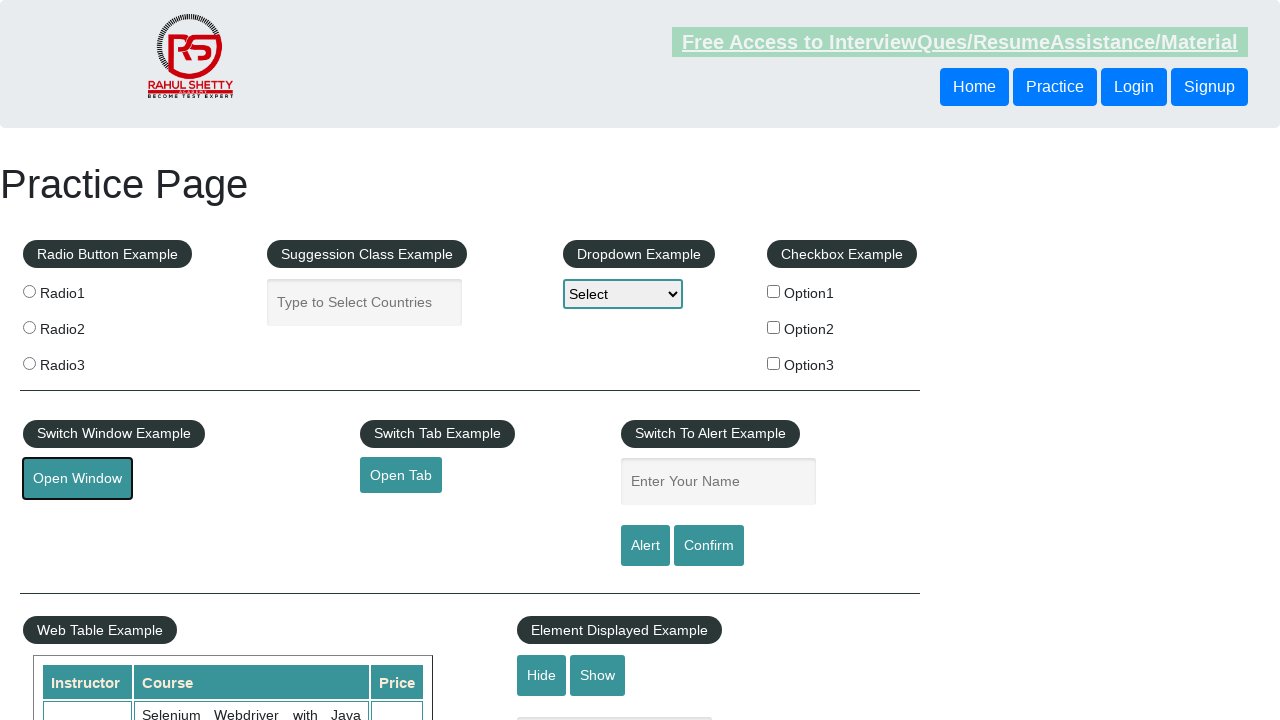

Child window finished loading
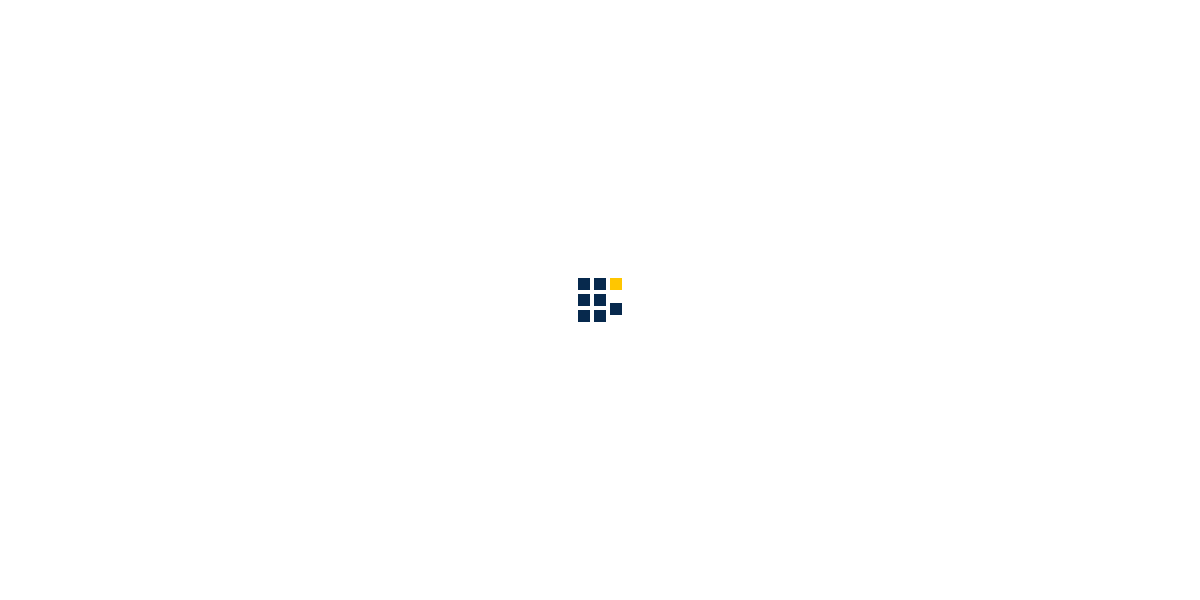

Retrieved parent window title: Practice Page
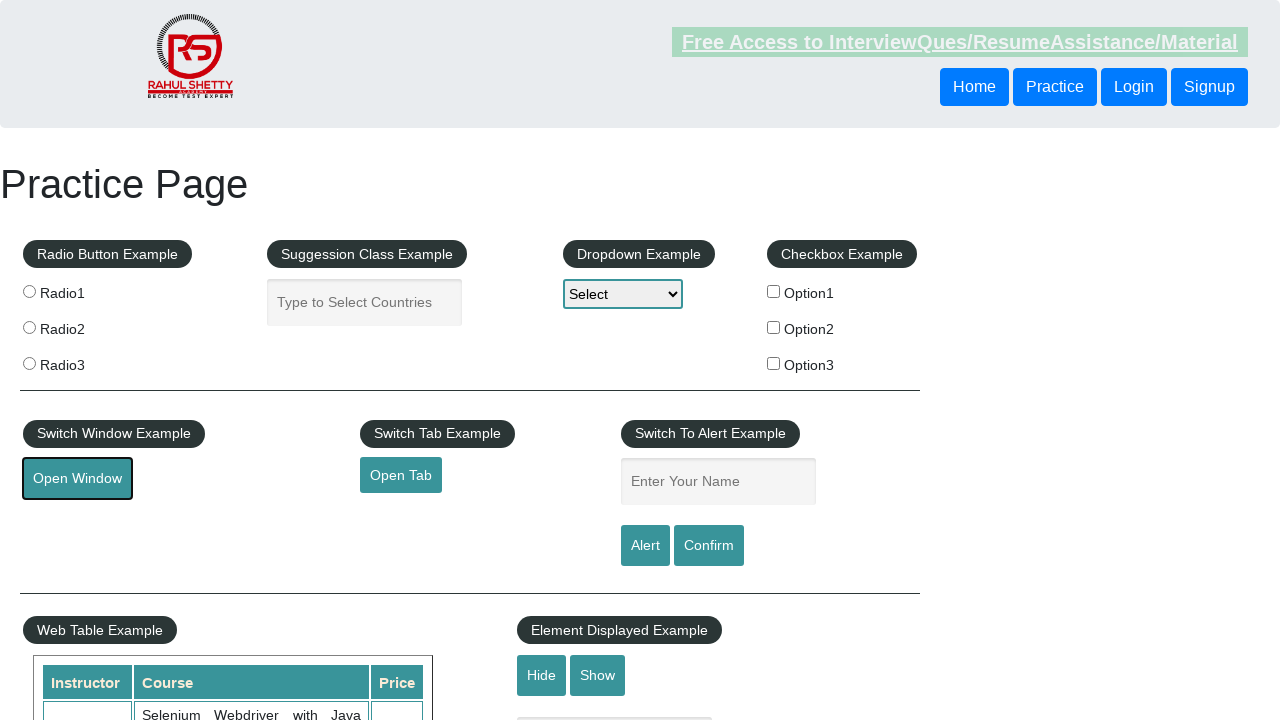

Retrieved child window title: QAClick Academy - A Testing Academy to Learn, Earn and Shine
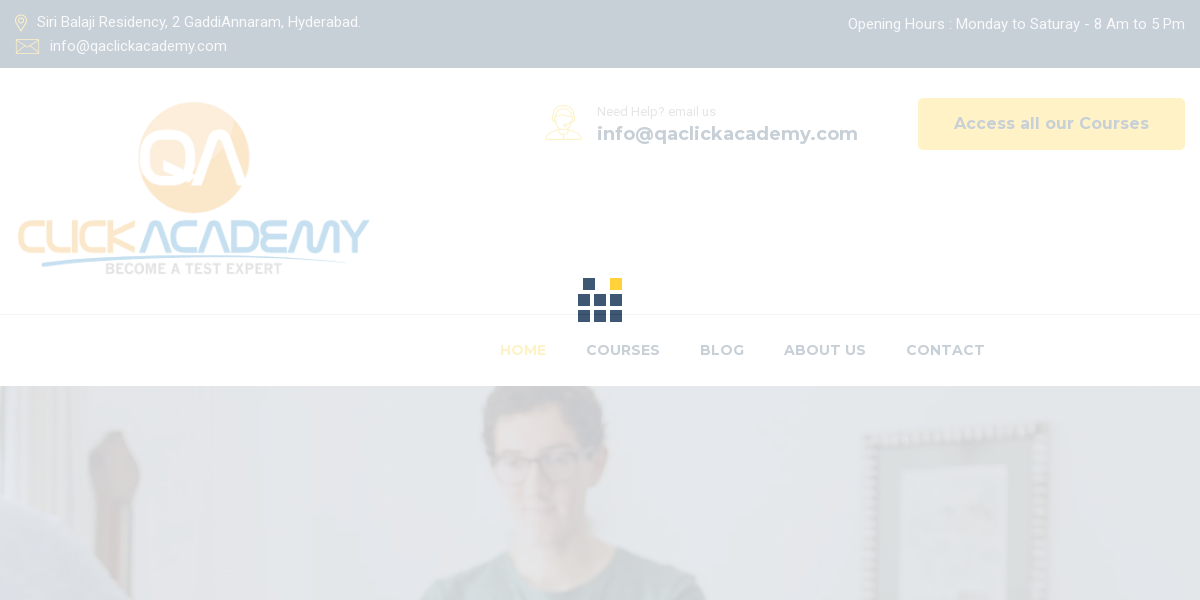

Closed the child window
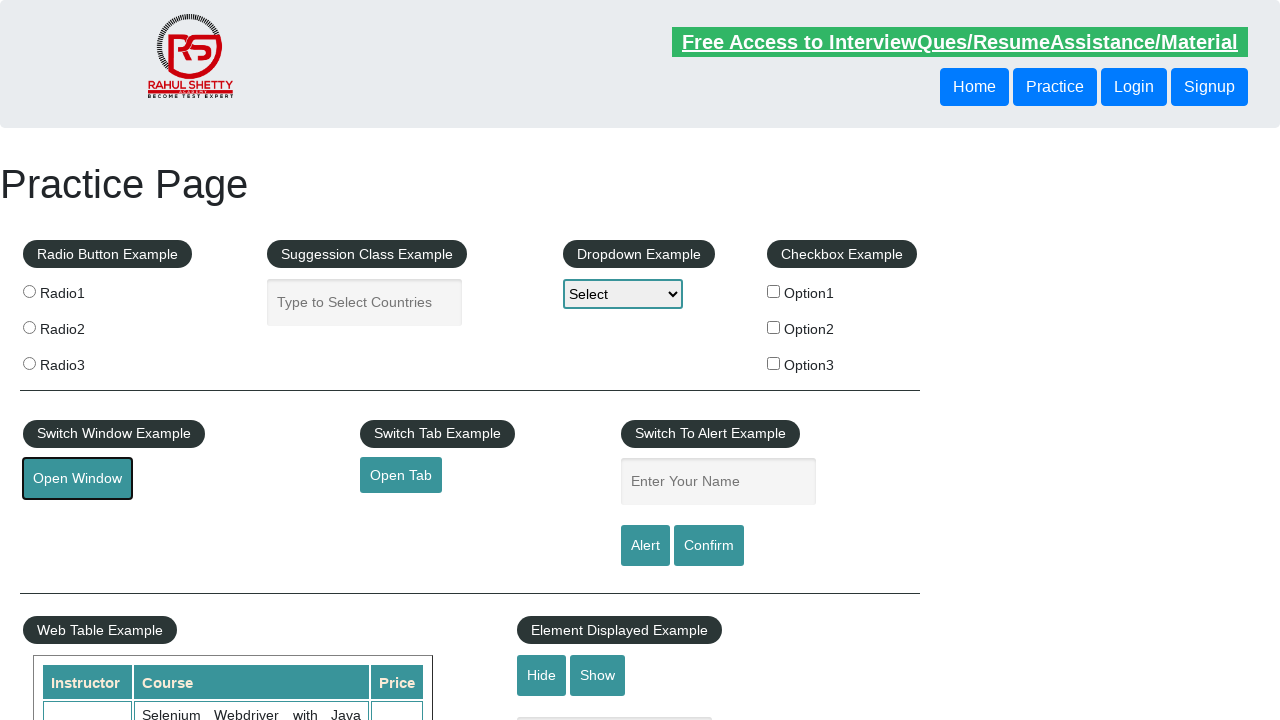

Parent page remains active after child window closure
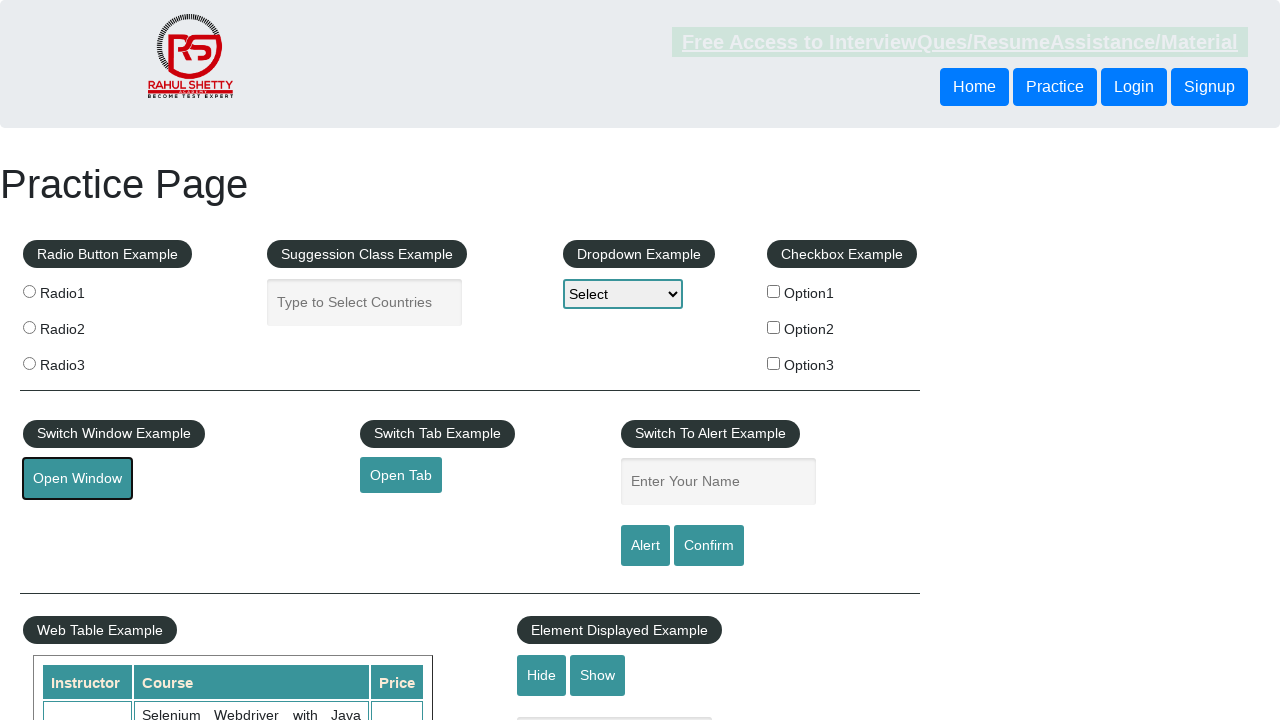

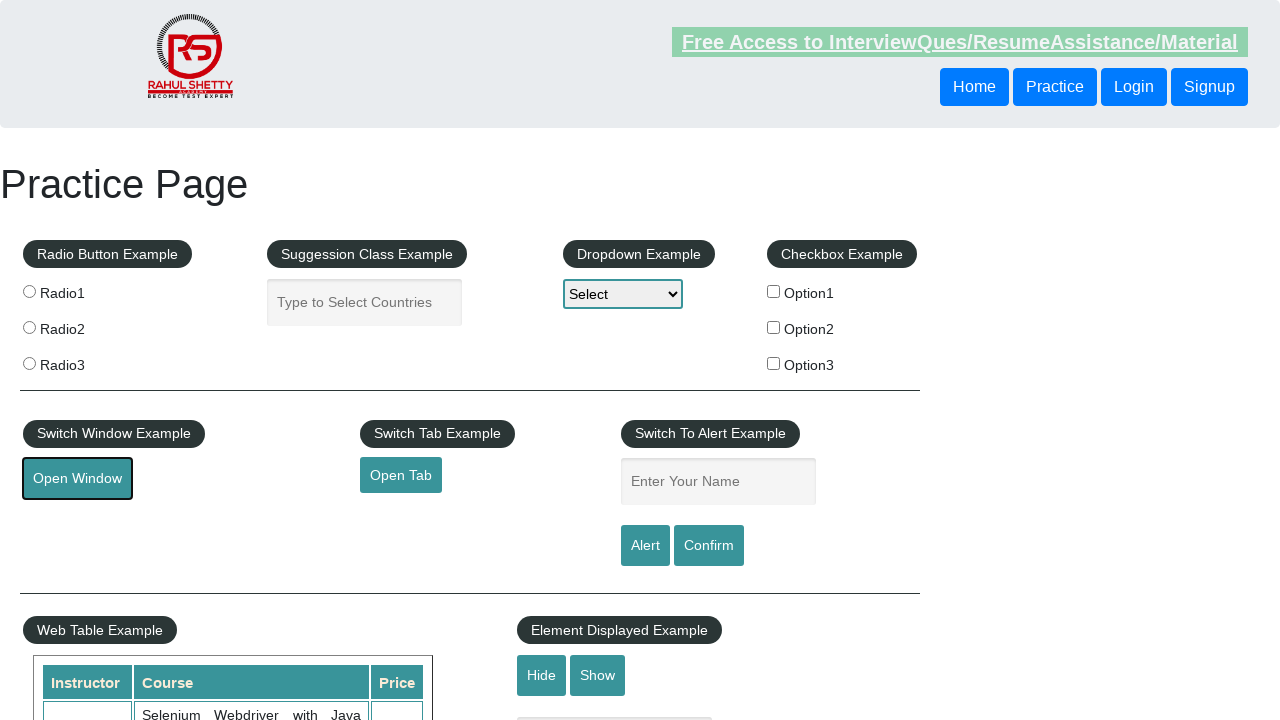